Tests that todo data persists after page reload

Starting URL: https://demo.playwright.dev/todomvc

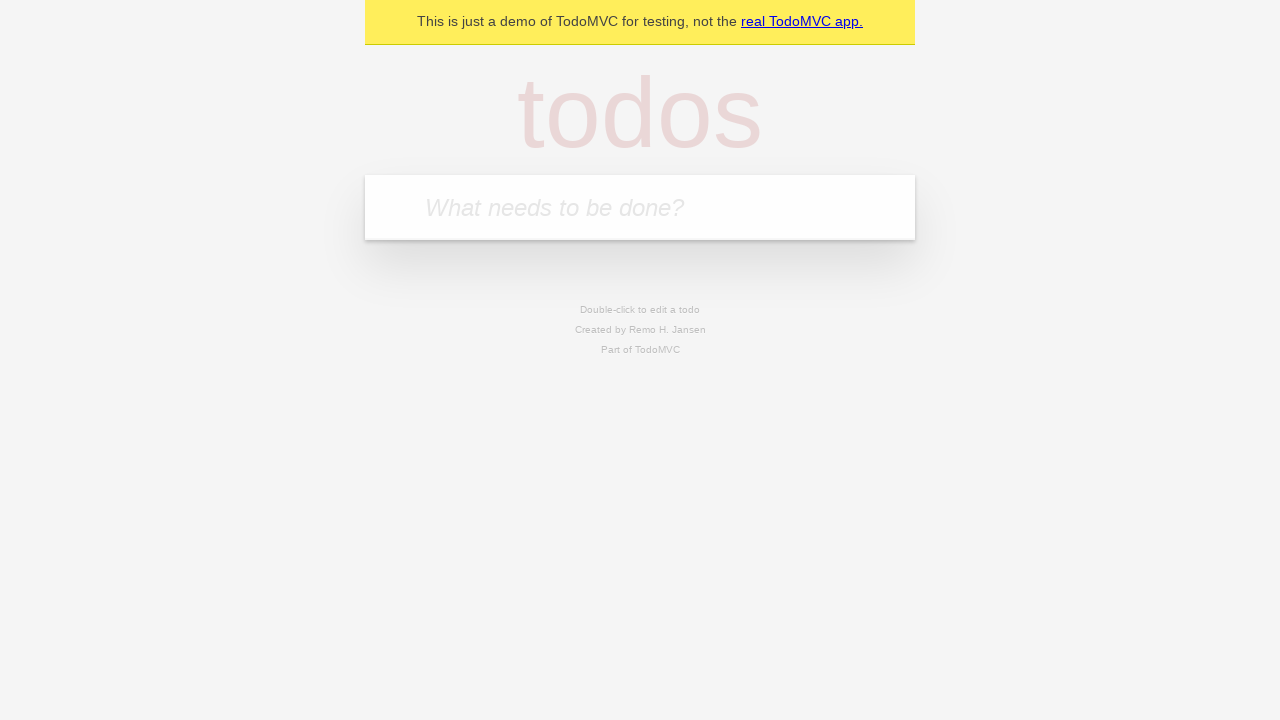

Located todo input field
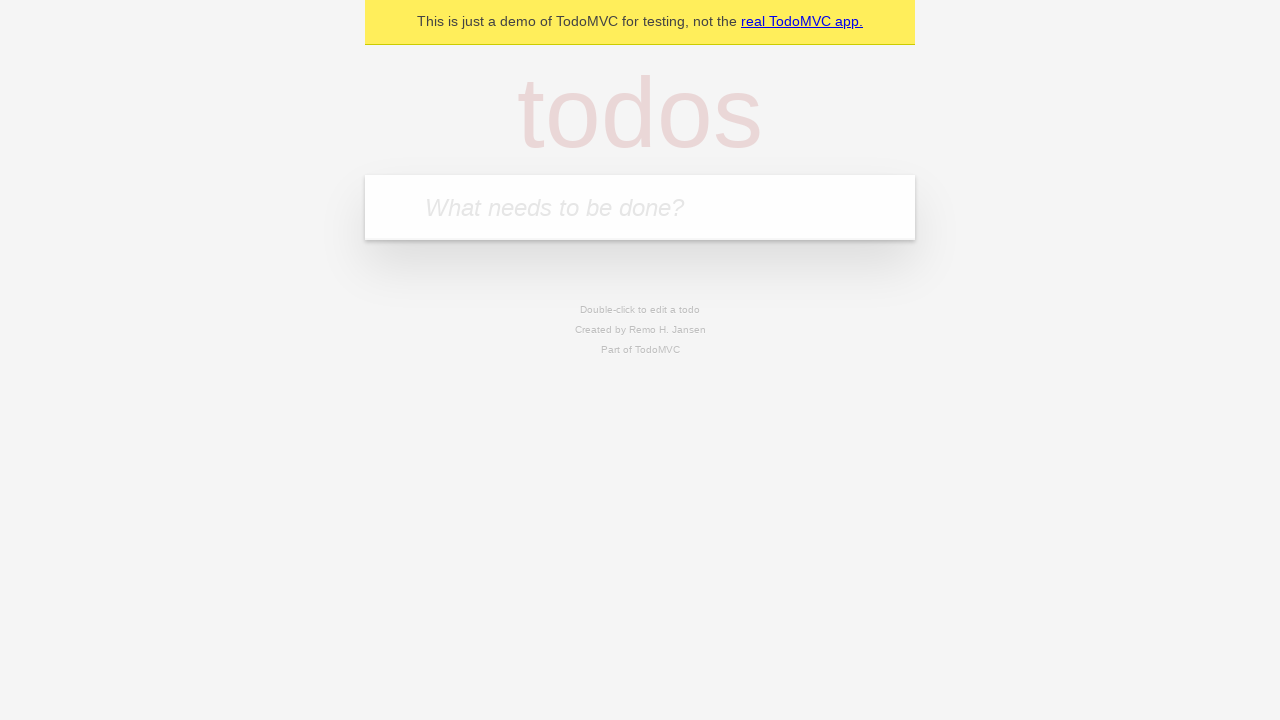

Filled todo input with 'buy some cheese' on internal:attr=[placeholder="What needs to be done?"i]
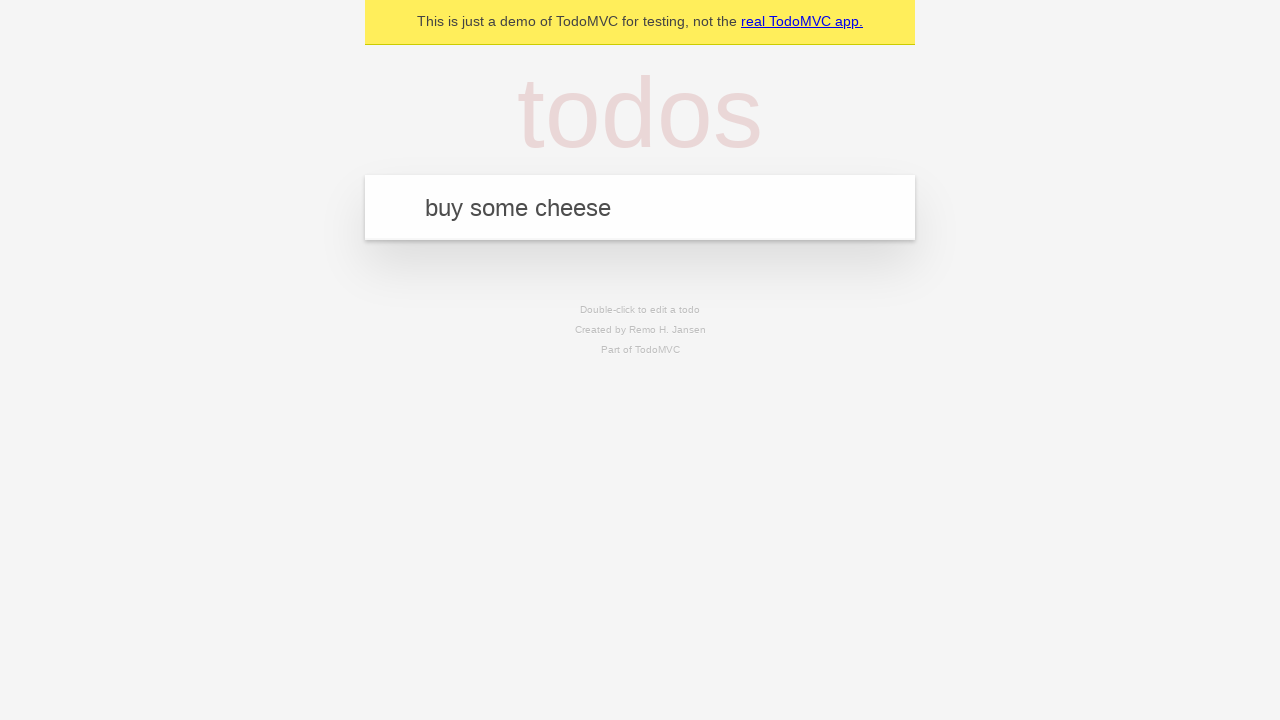

Pressed Enter to create todo 'buy some cheese' on internal:attr=[placeholder="What needs to be done?"i]
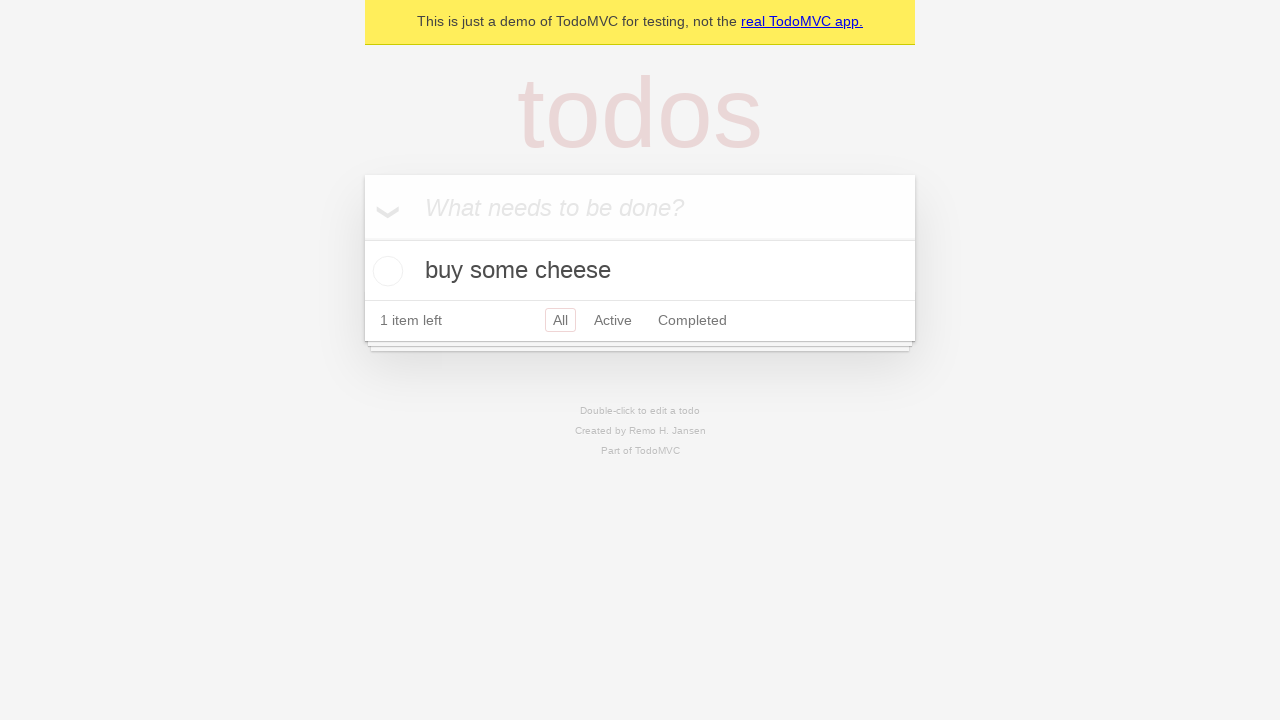

Filled todo input with 'feed the cat' on internal:attr=[placeholder="What needs to be done?"i]
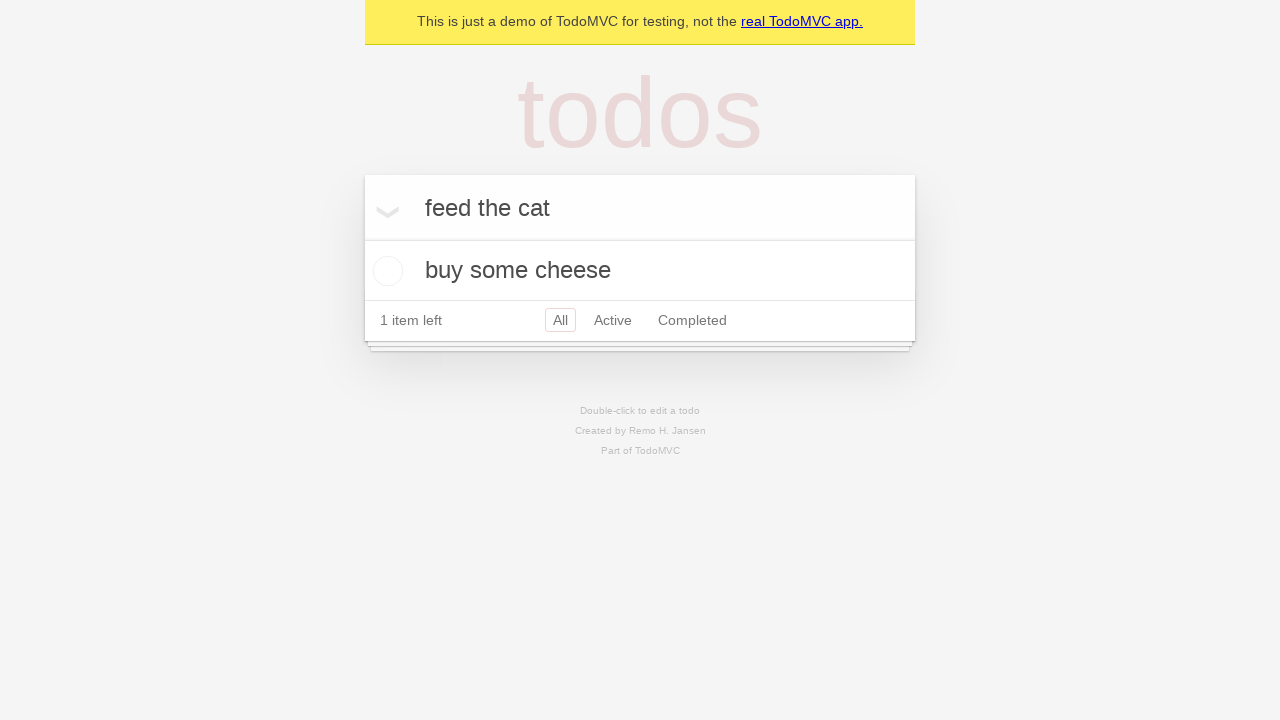

Pressed Enter to create todo 'feed the cat' on internal:attr=[placeholder="What needs to be done?"i]
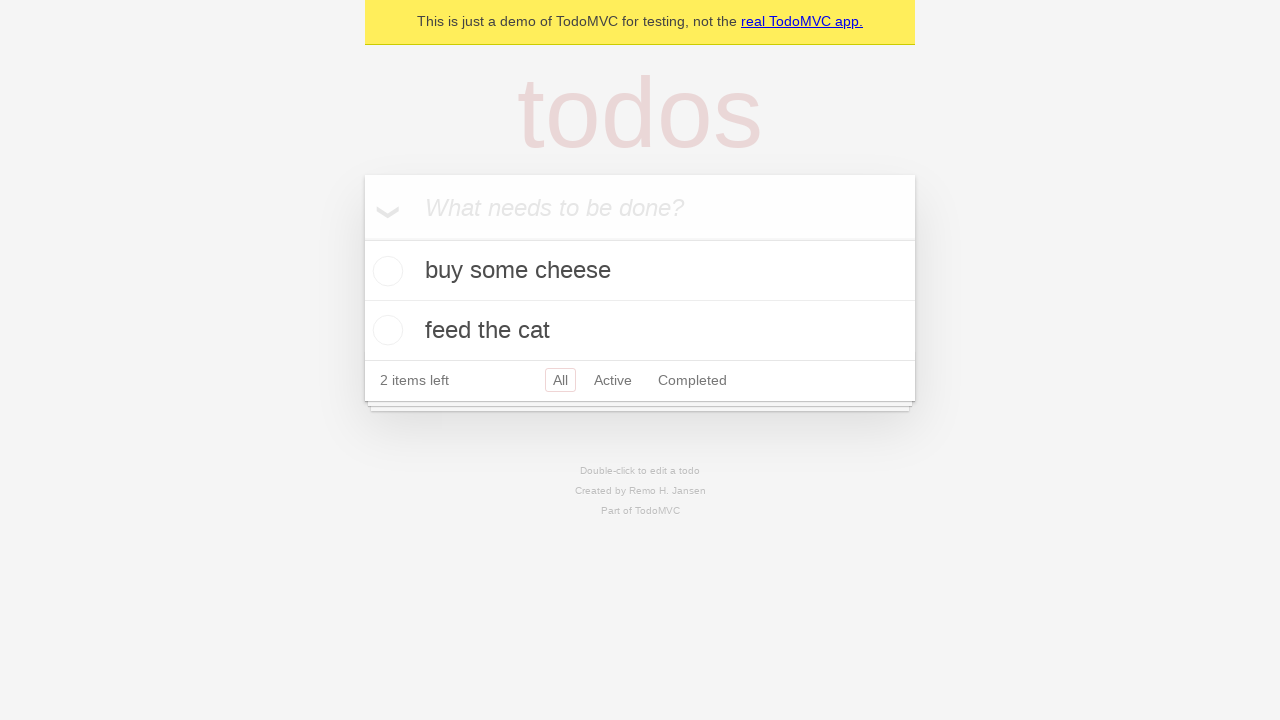

Waited for 2 todo items to appear in DOM
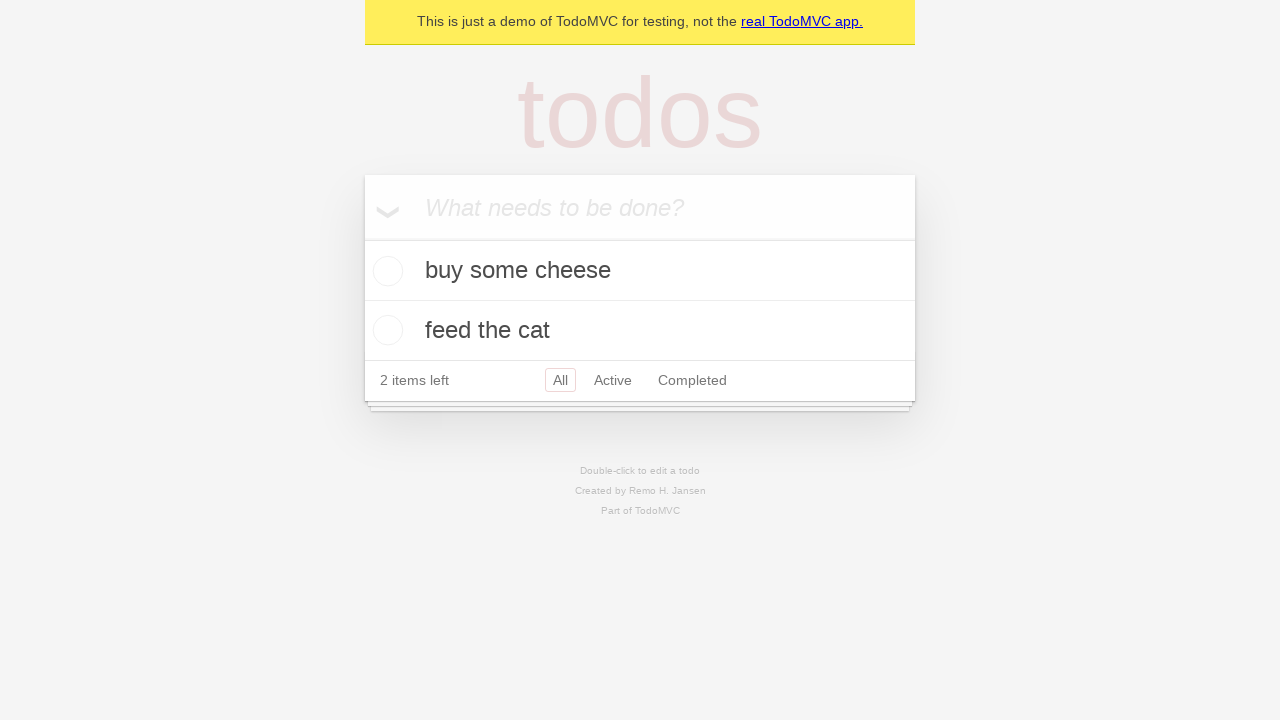

Located all todo items
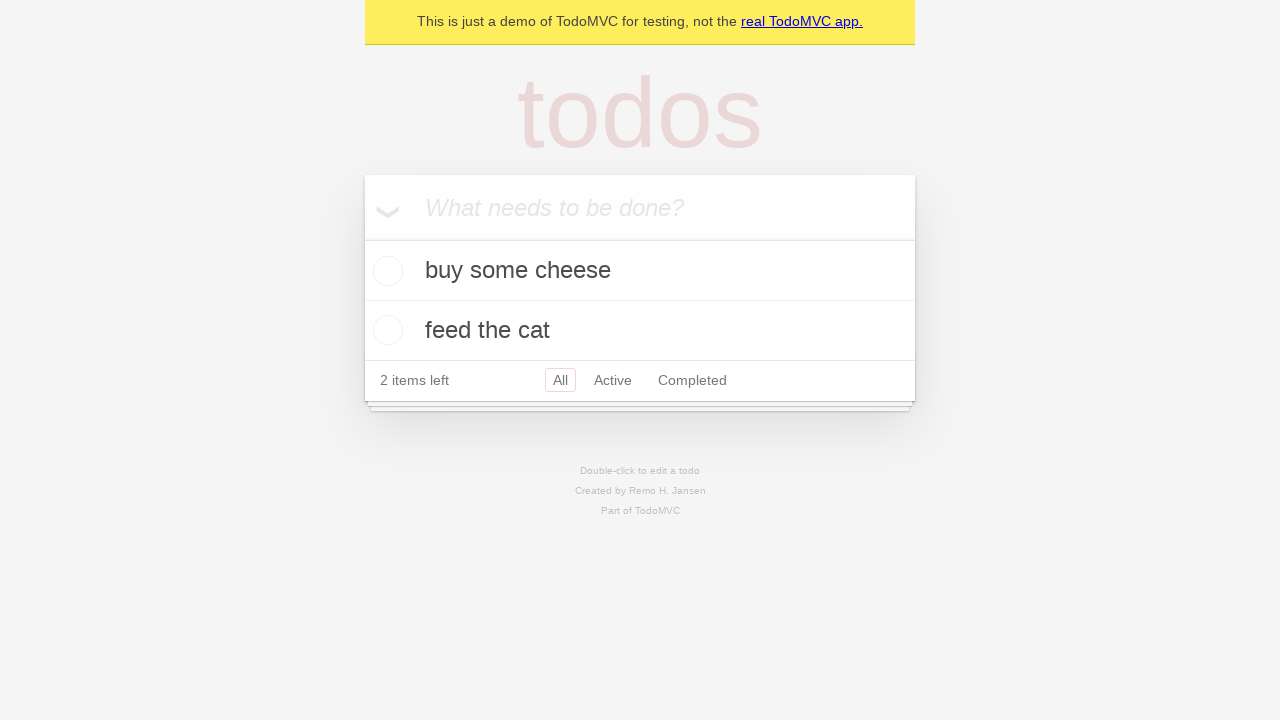

Located checkbox for first todo item
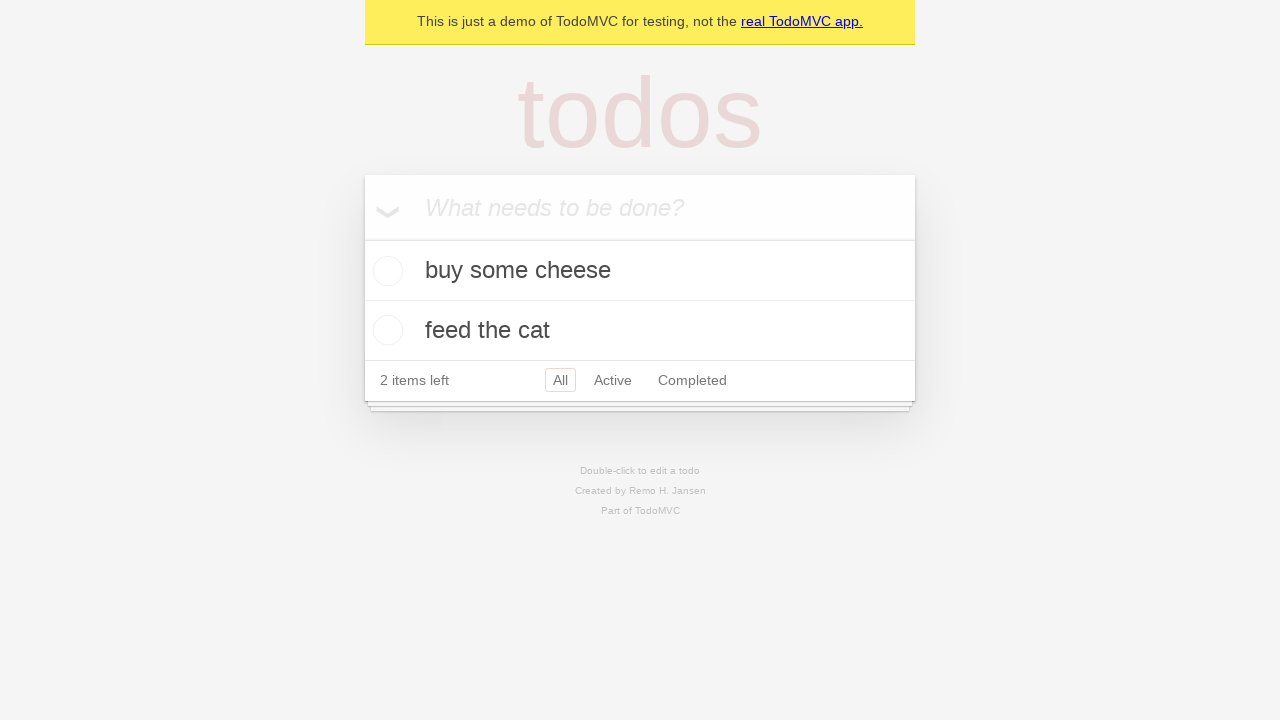

Checked first todo item at (385, 271) on internal:testid=[data-testid="todo-item"s] >> nth=0 >> internal:role=checkbox
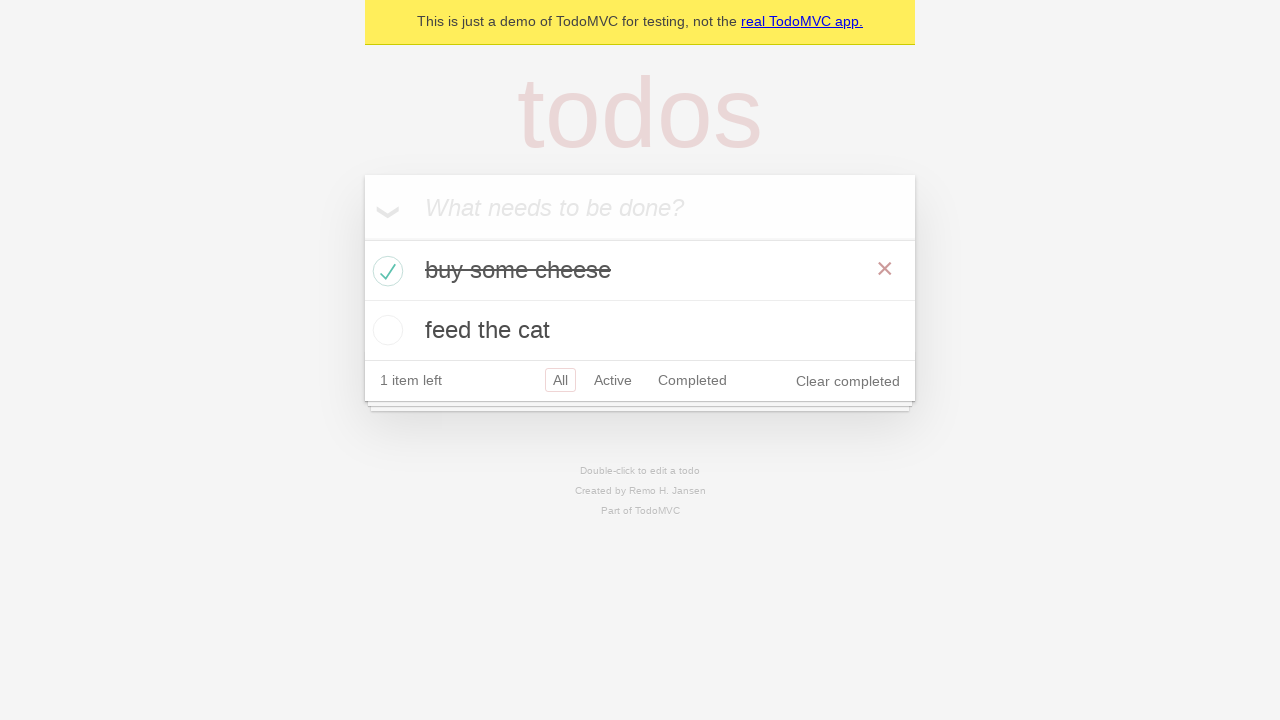

Reloaded the page to test data persistence
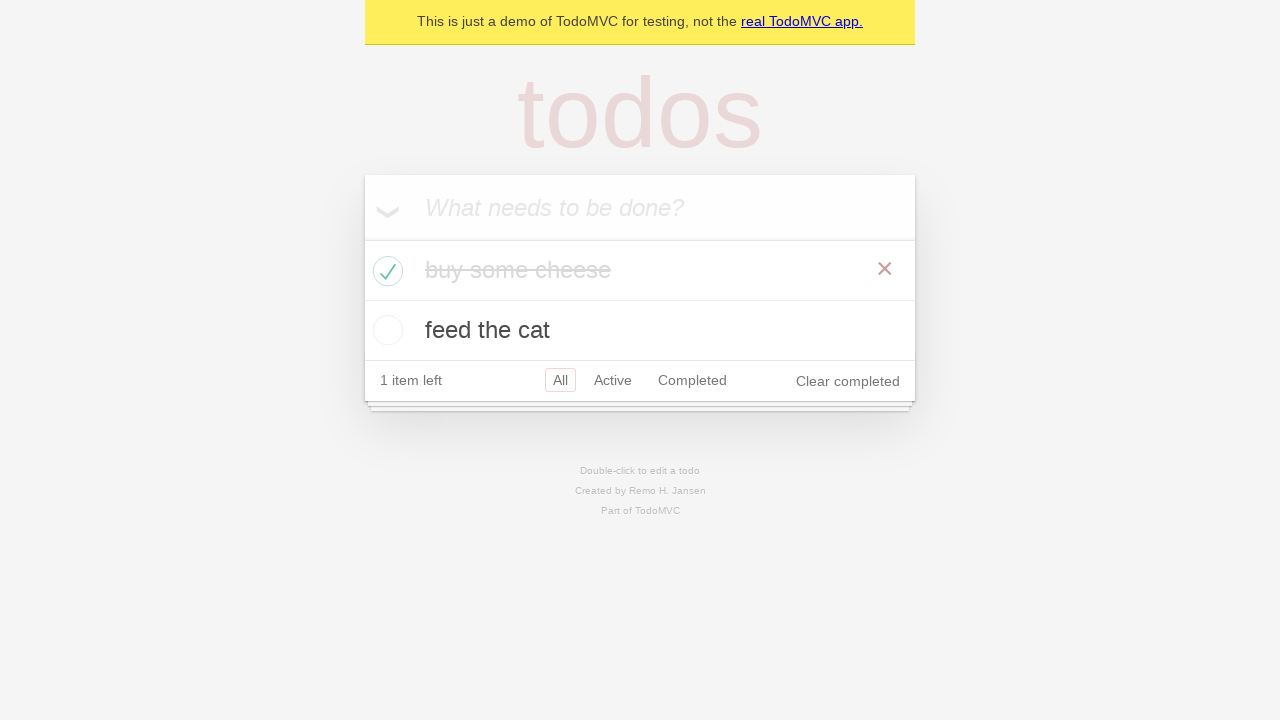

Waited for todo items to load after page reload
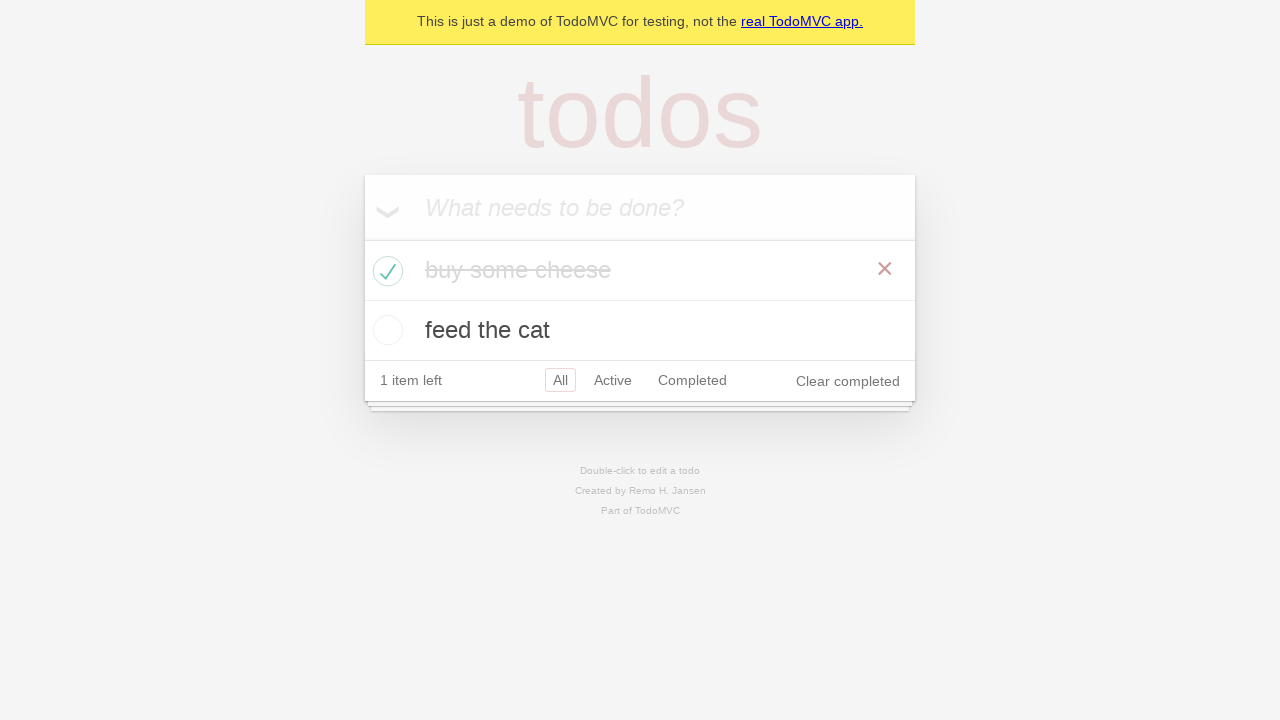

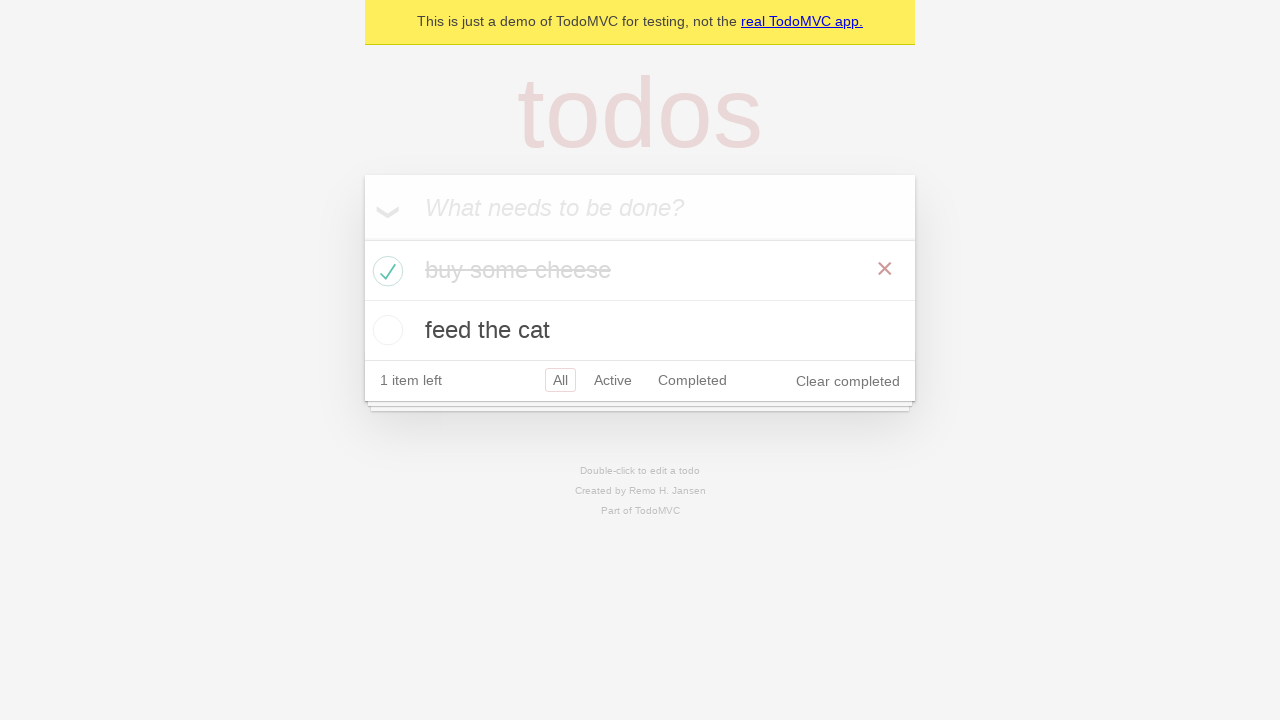